Tests dynamic content loading by clicking a Start button to trigger AJAX loading and waiting for the content to appear using async JavaScript execution

Starting URL: https://the-internet.herokuapp.com/dynamic_loading/1

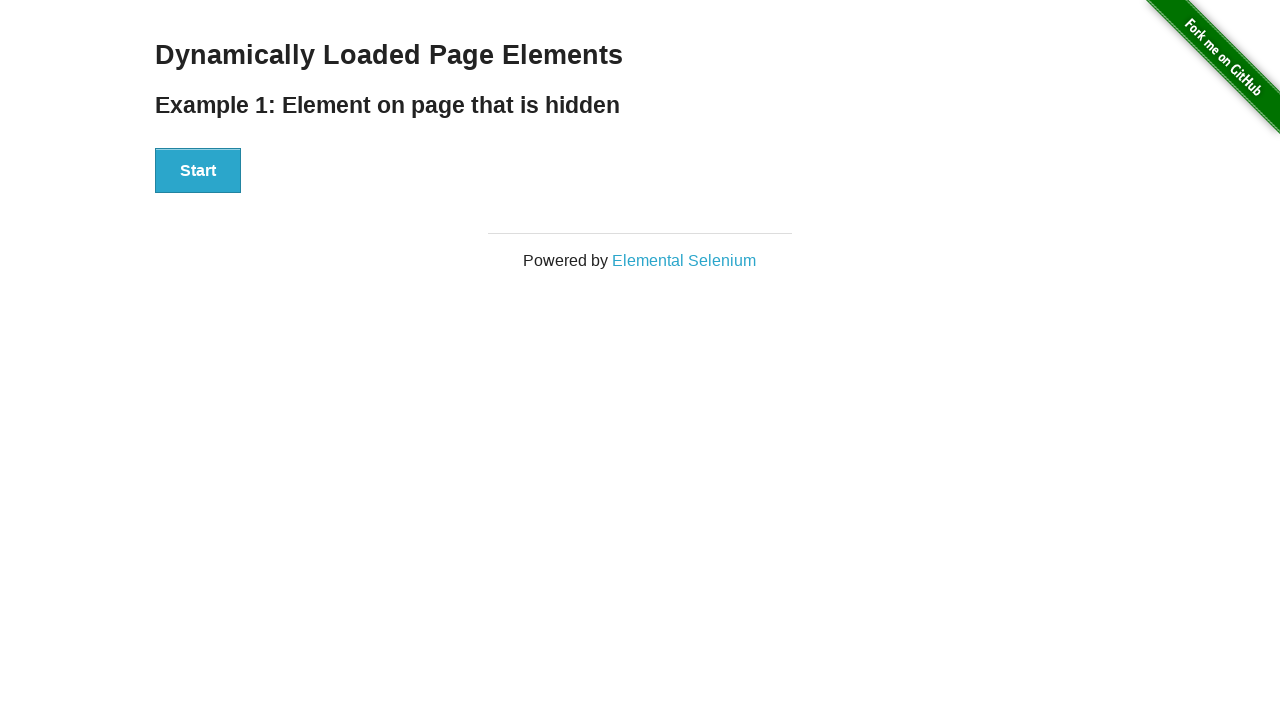

Clicked the Start button to trigger AJAX loading at (198, 171) on #start button
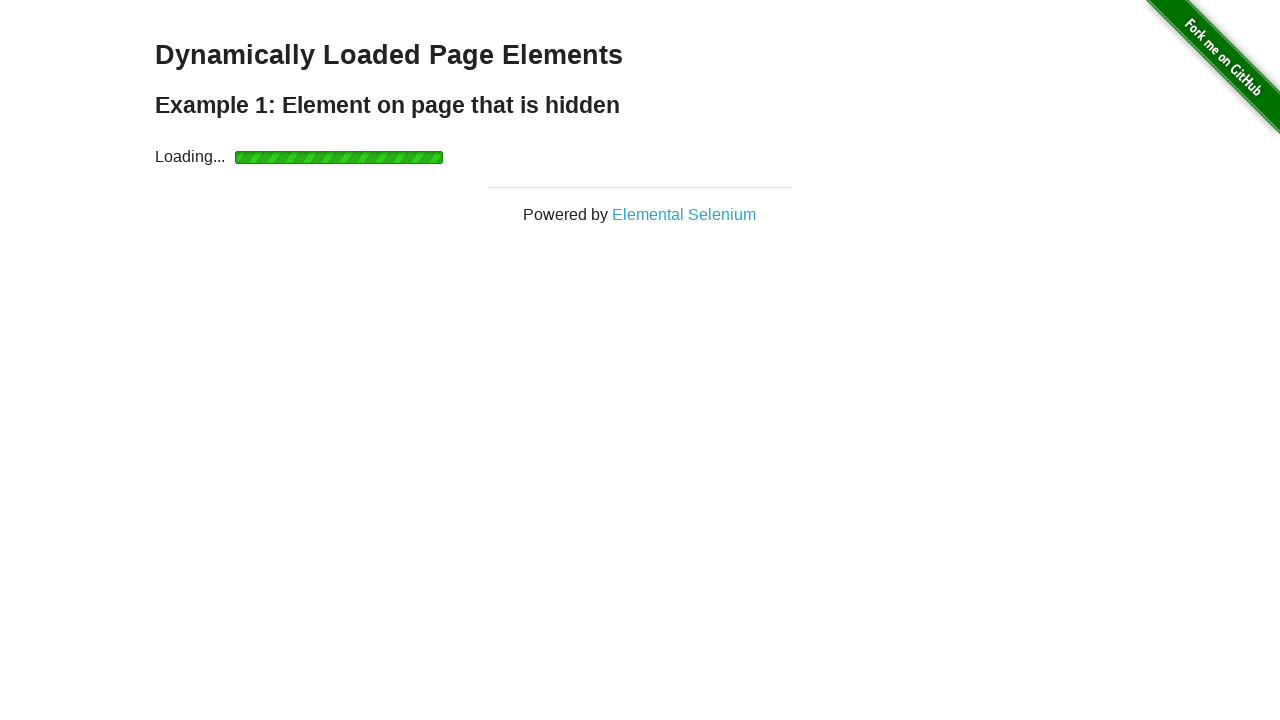

Waited for dynamic content to load and finish element to become visible
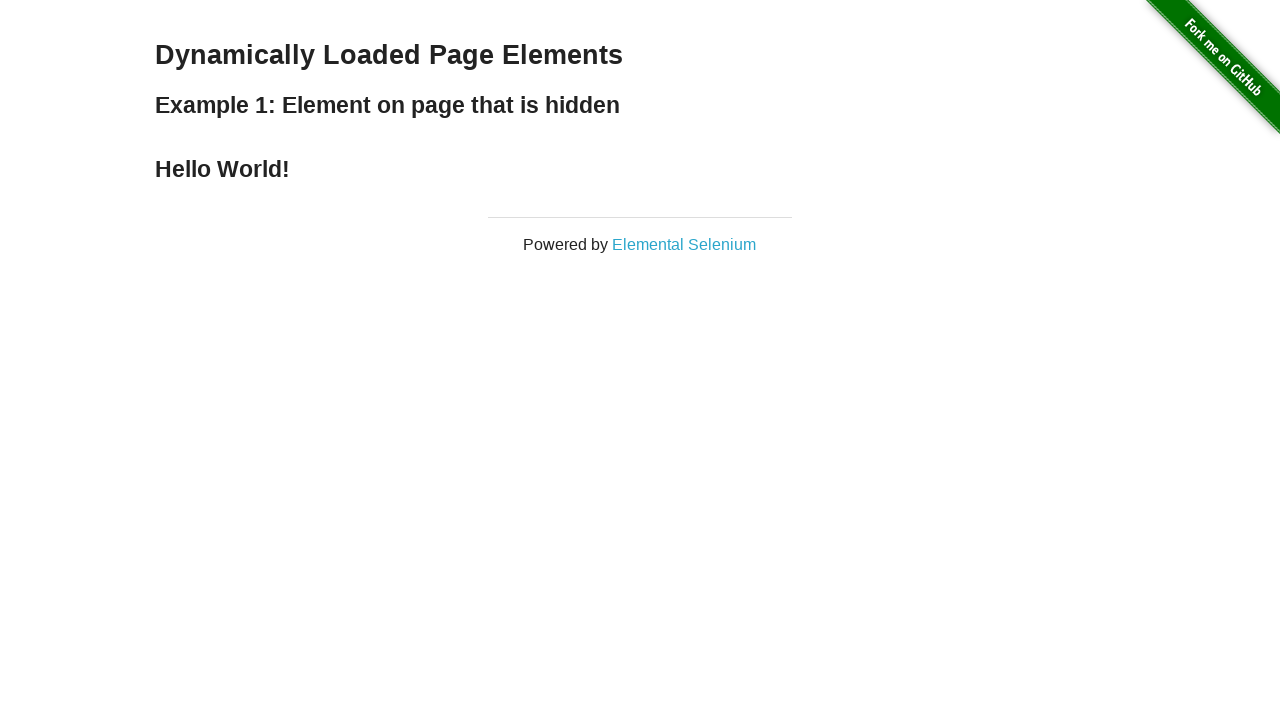

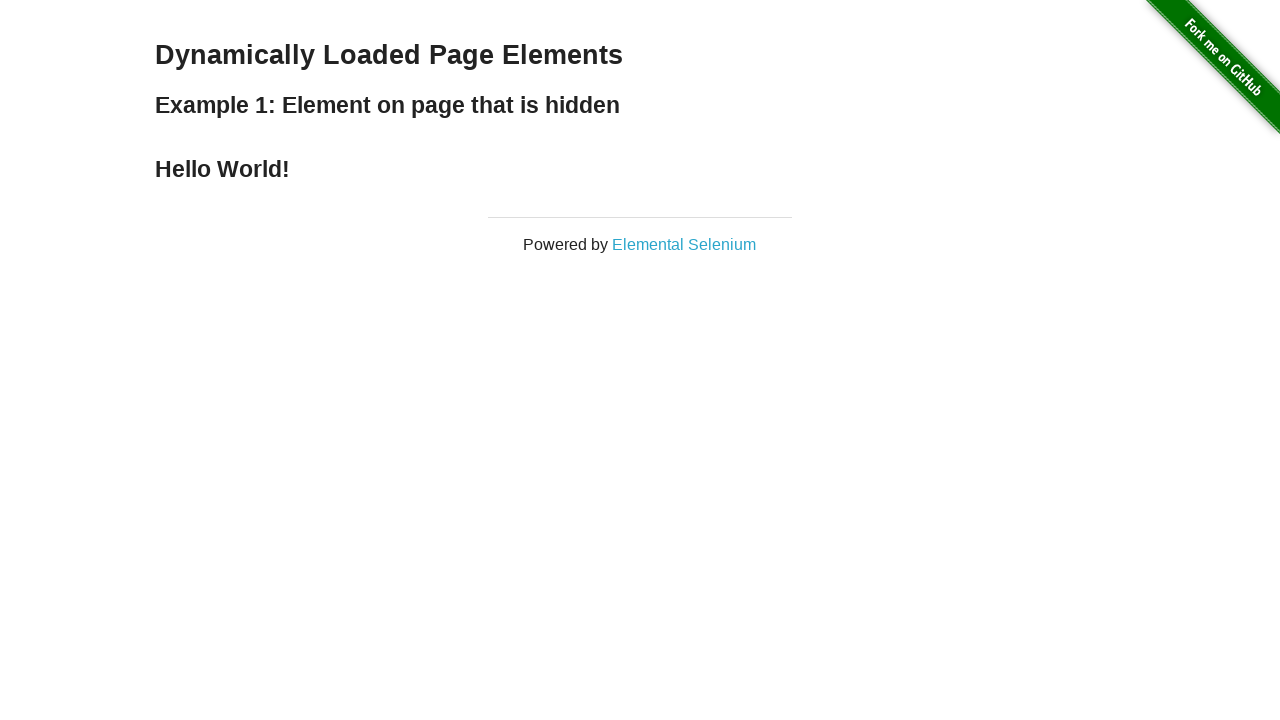